Tests that a canceled change to an employee's name doesn't persist

Starting URL: https://devmountain-qa.github.io/employee-manager/1.2_Version/index.html

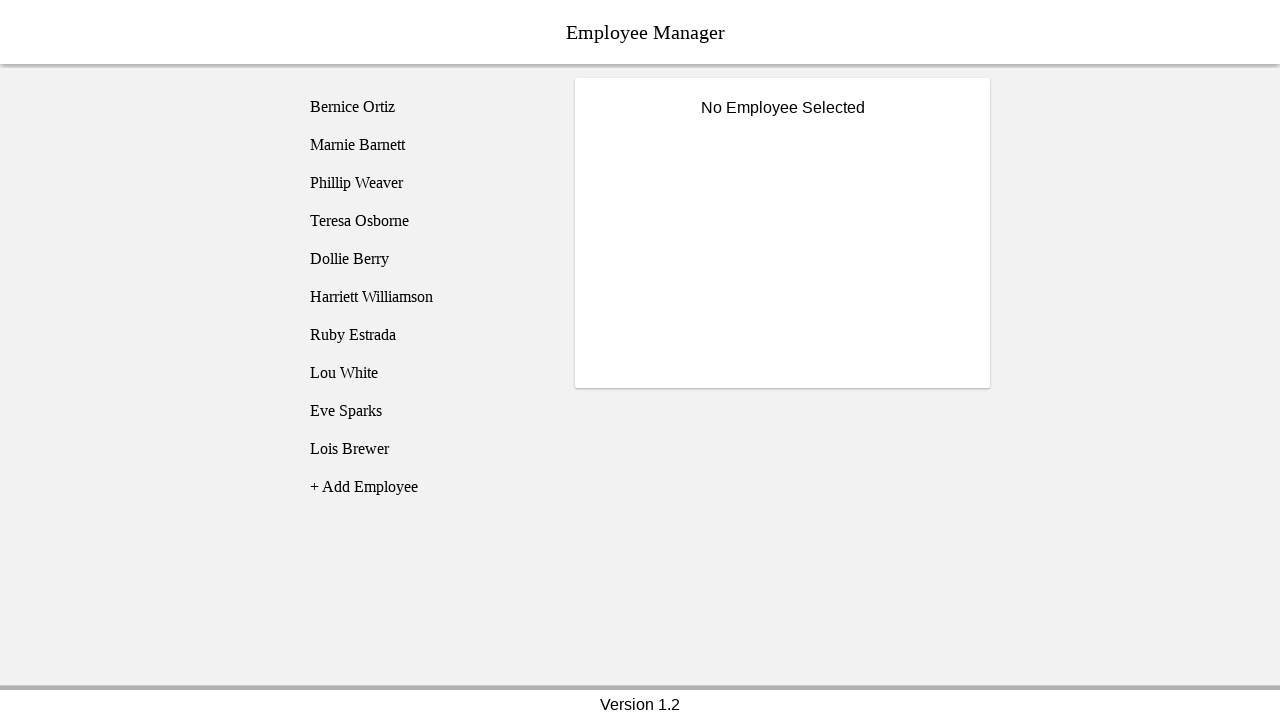

Clicked on Phillip Weaver employee at (425, 183) on [name='employee3']
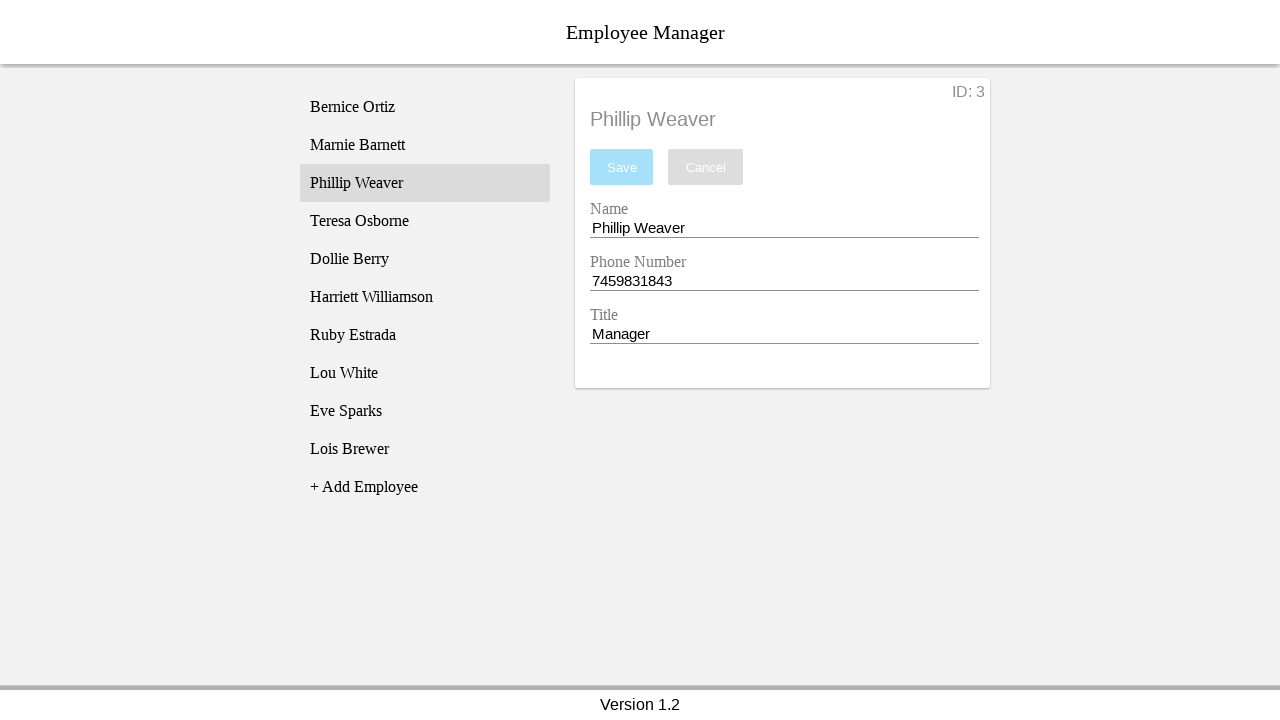

Name input field became visible
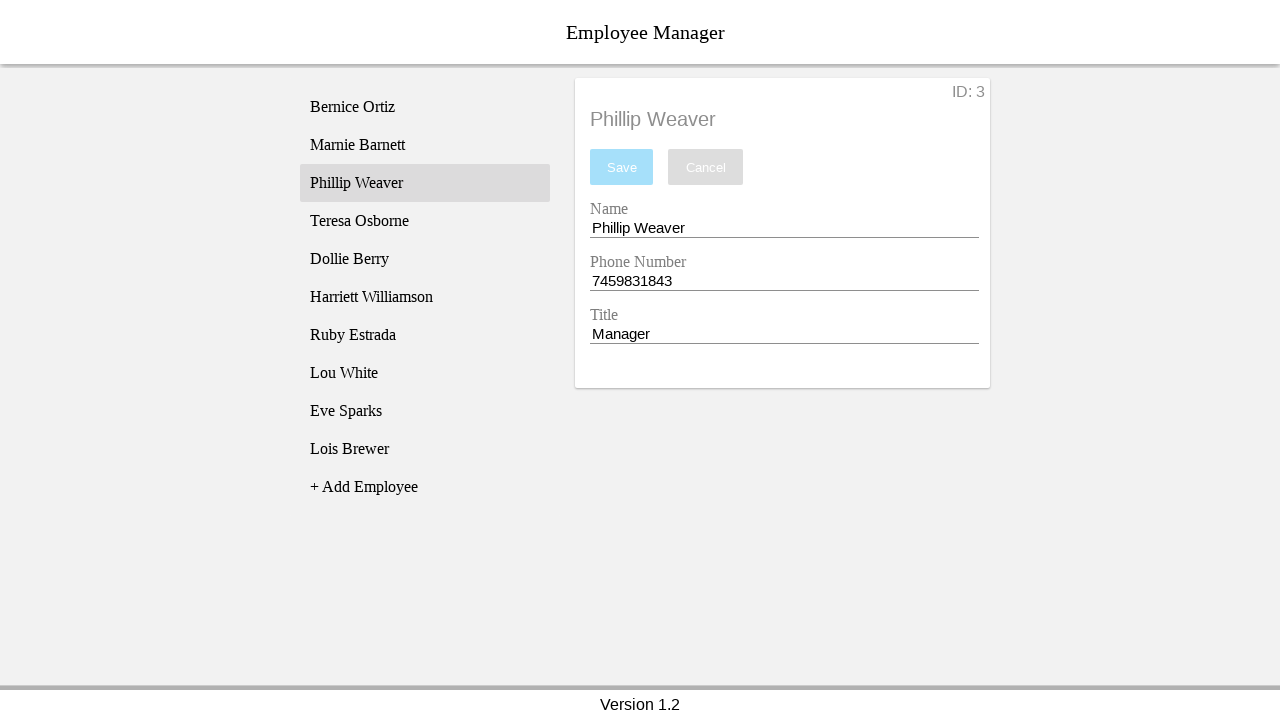

Entered 'Test Name' in the name input field on [name='nameEntry']
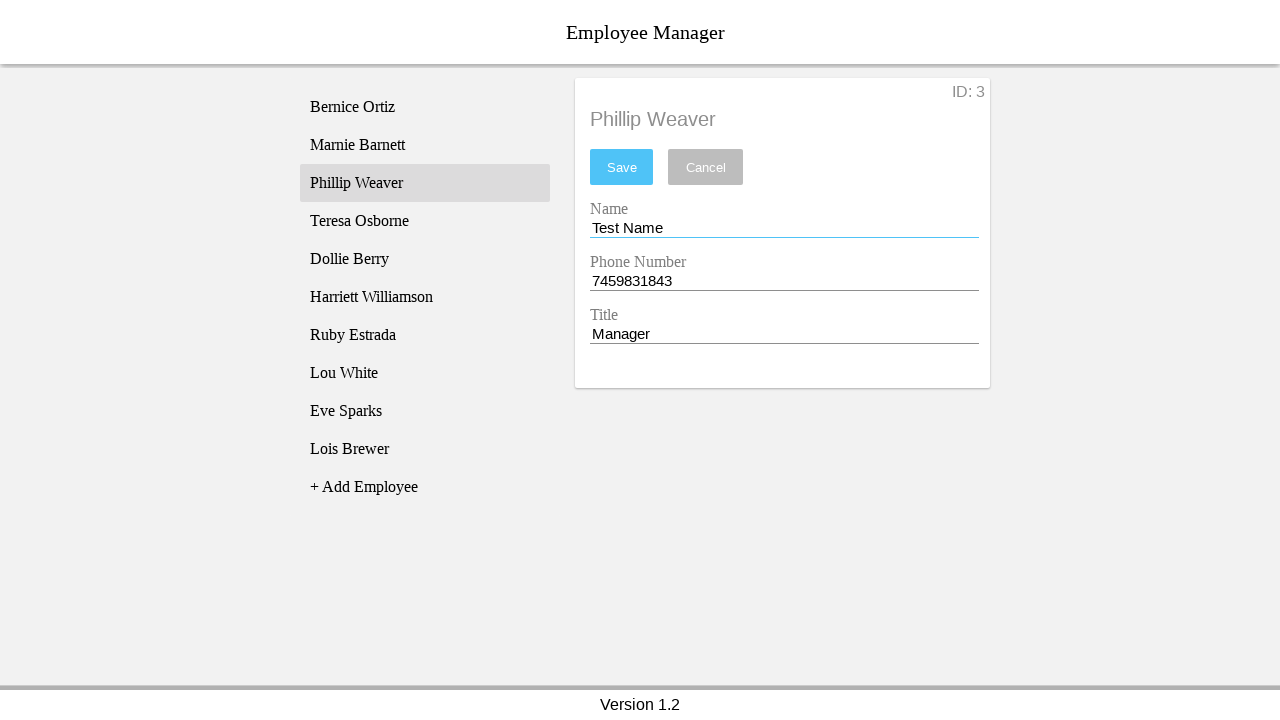

Clicked cancel button to discard changes at (706, 167) on [name='cancel']
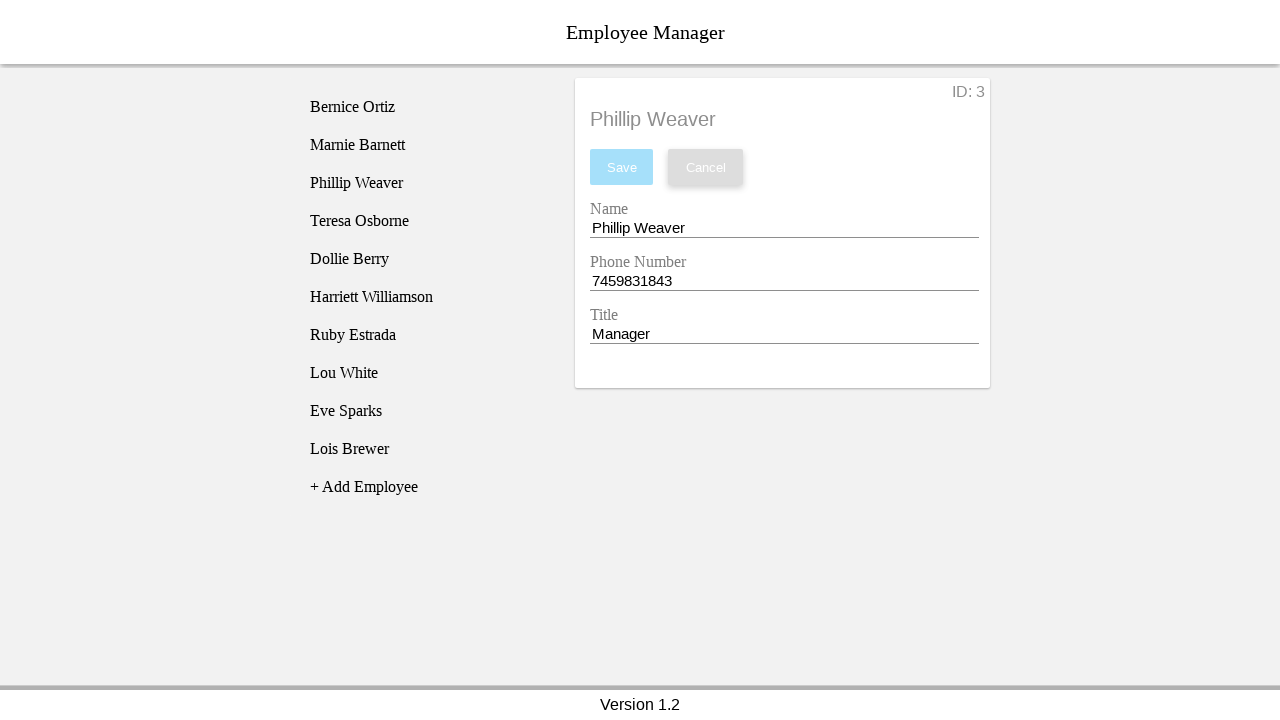

Verified name input field is visible and changes were not persisted
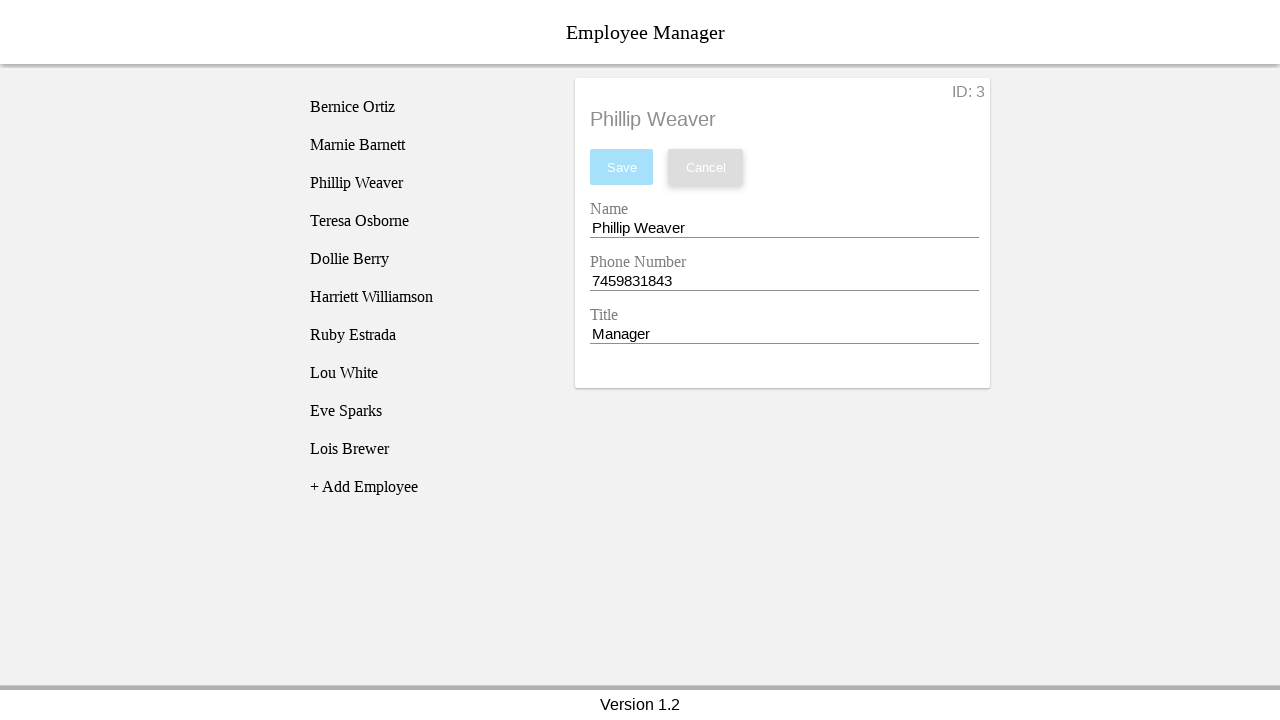

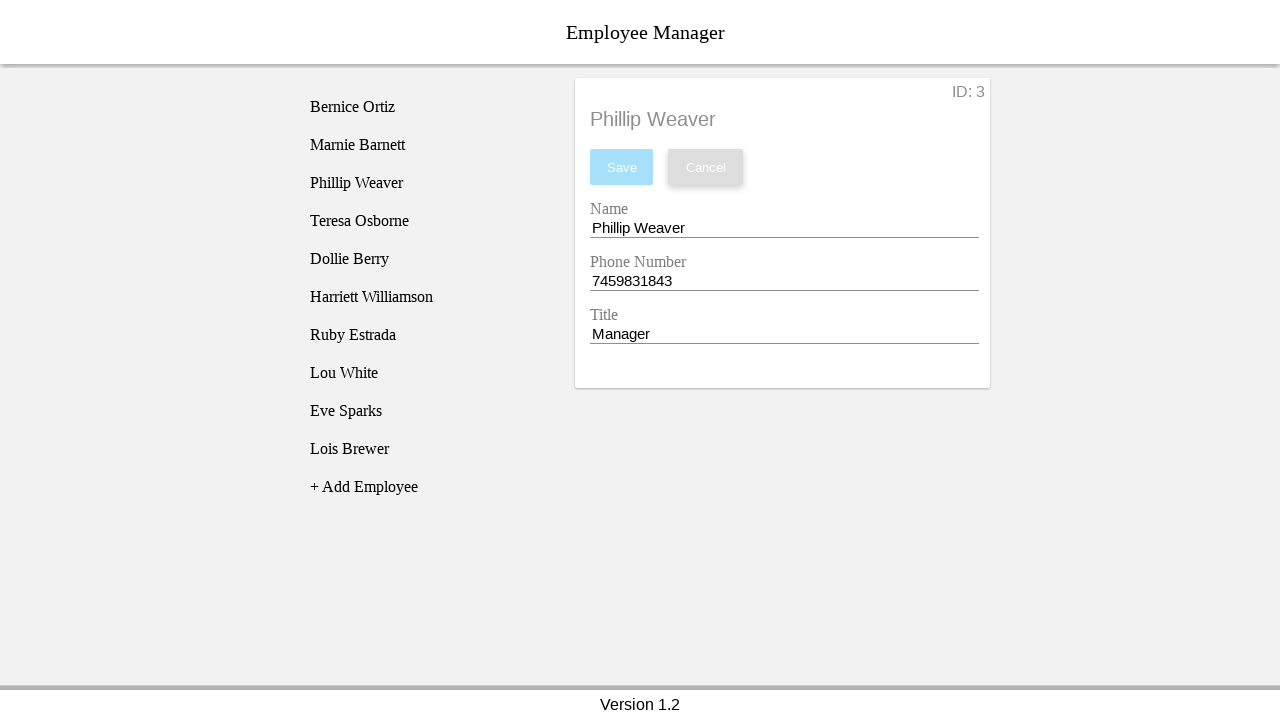